Navigates to a page, clicks on a dynamically calculated link, then fills out and submits a registration form with personal information

Starting URL: http://suninjuly.github.io/find_link_text

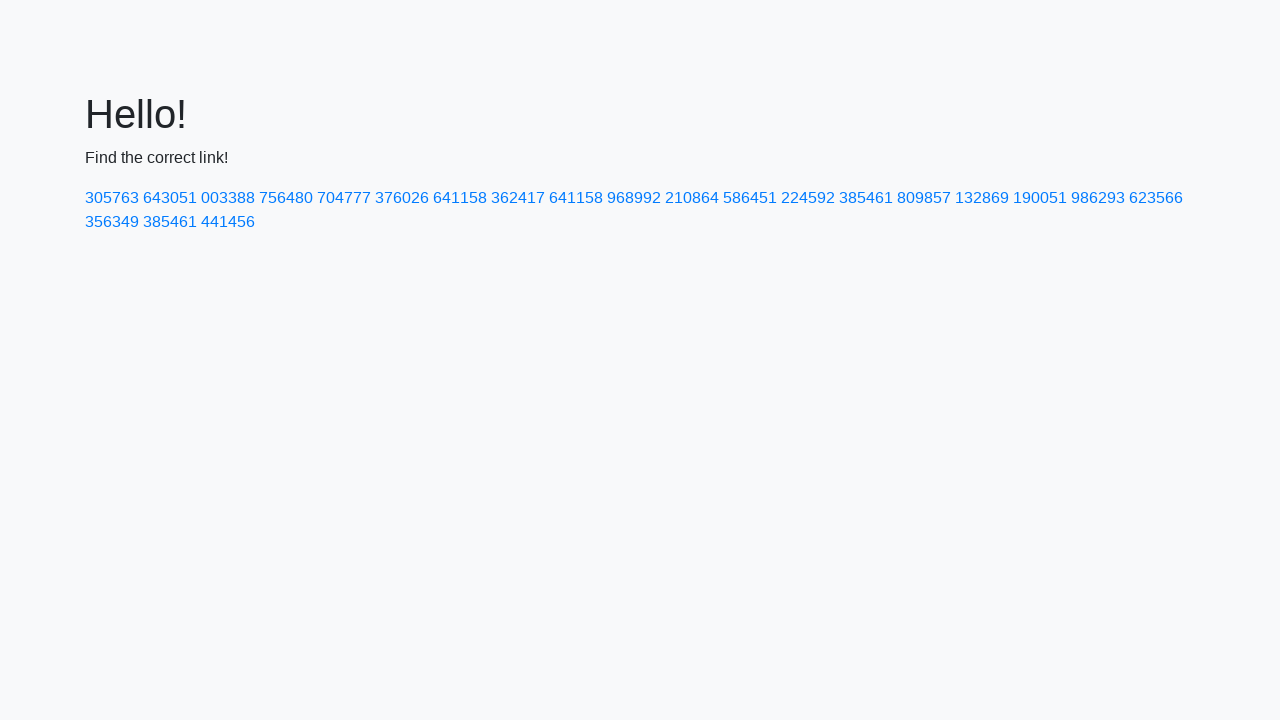

Navigated to http://suninjuly.github.io/find_link_text
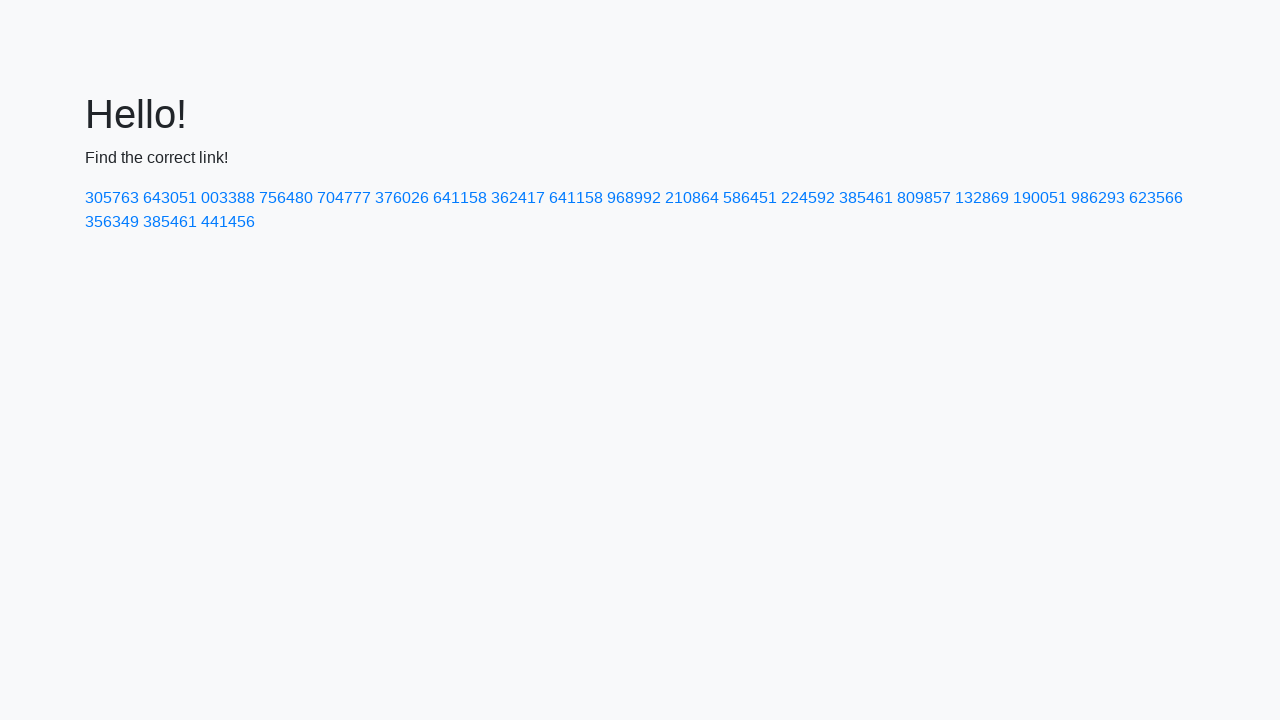

Calculated dynamic link text: 224592
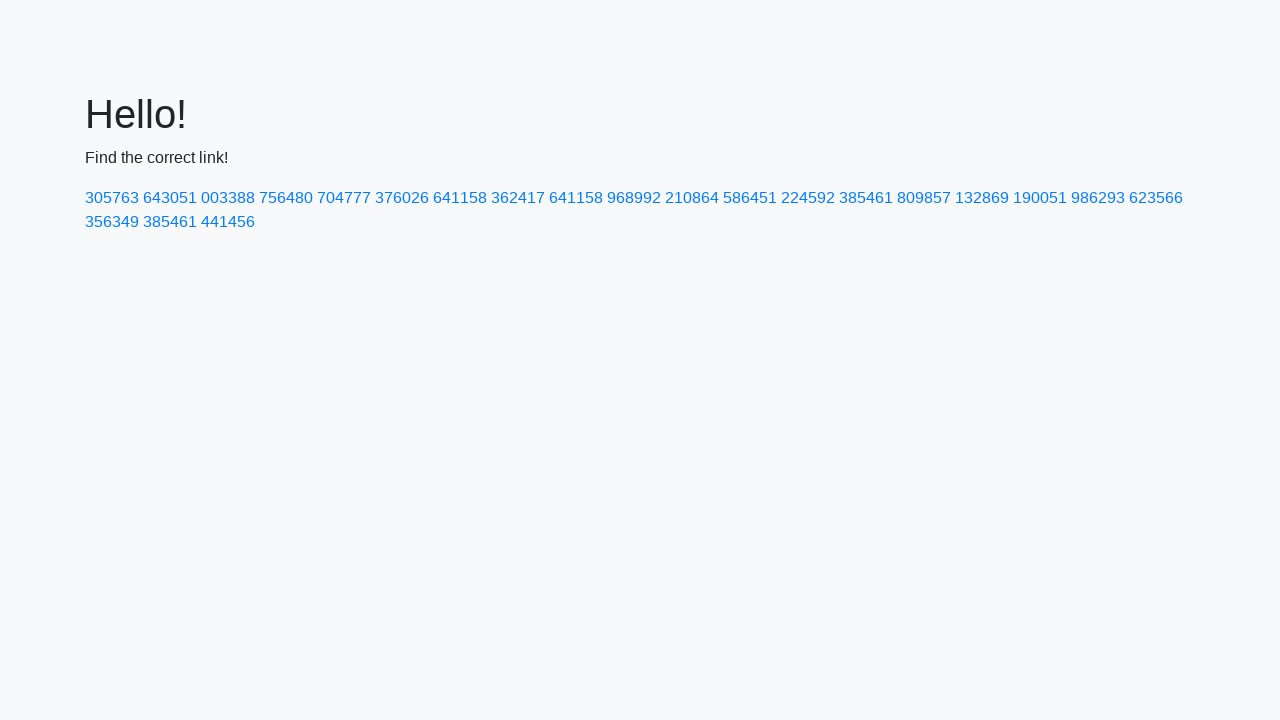

Clicked on dynamically calculated link with text '224592' at (808, 198) on a:has-text('224592')
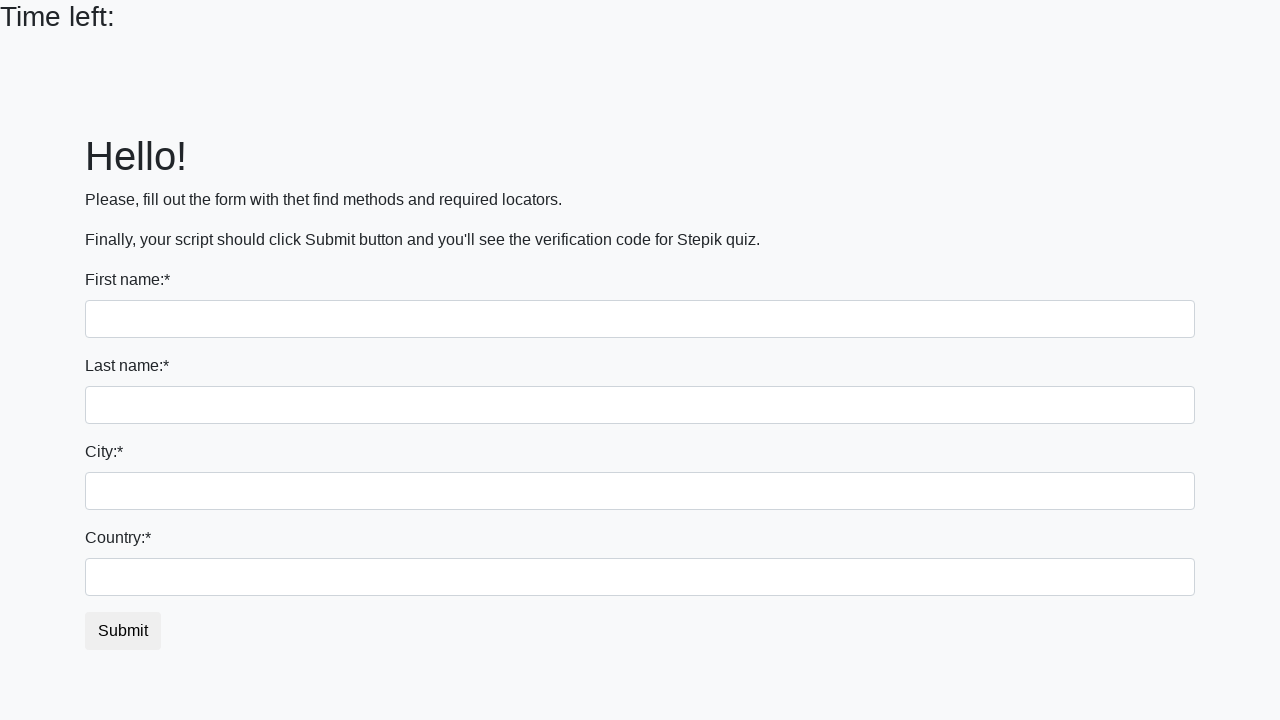

Filled first name field with 'Ivan' on input[name='first_name']
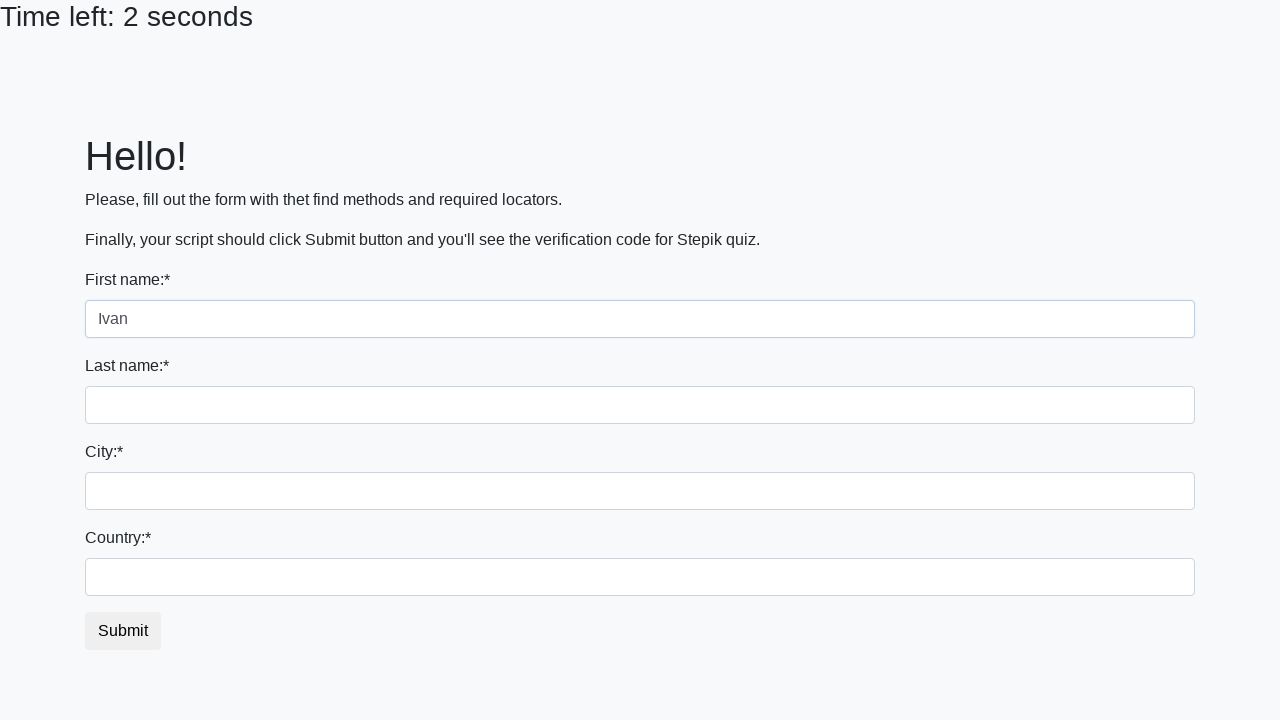

Filled last name field with 'Petrov' on input[name='last_name']
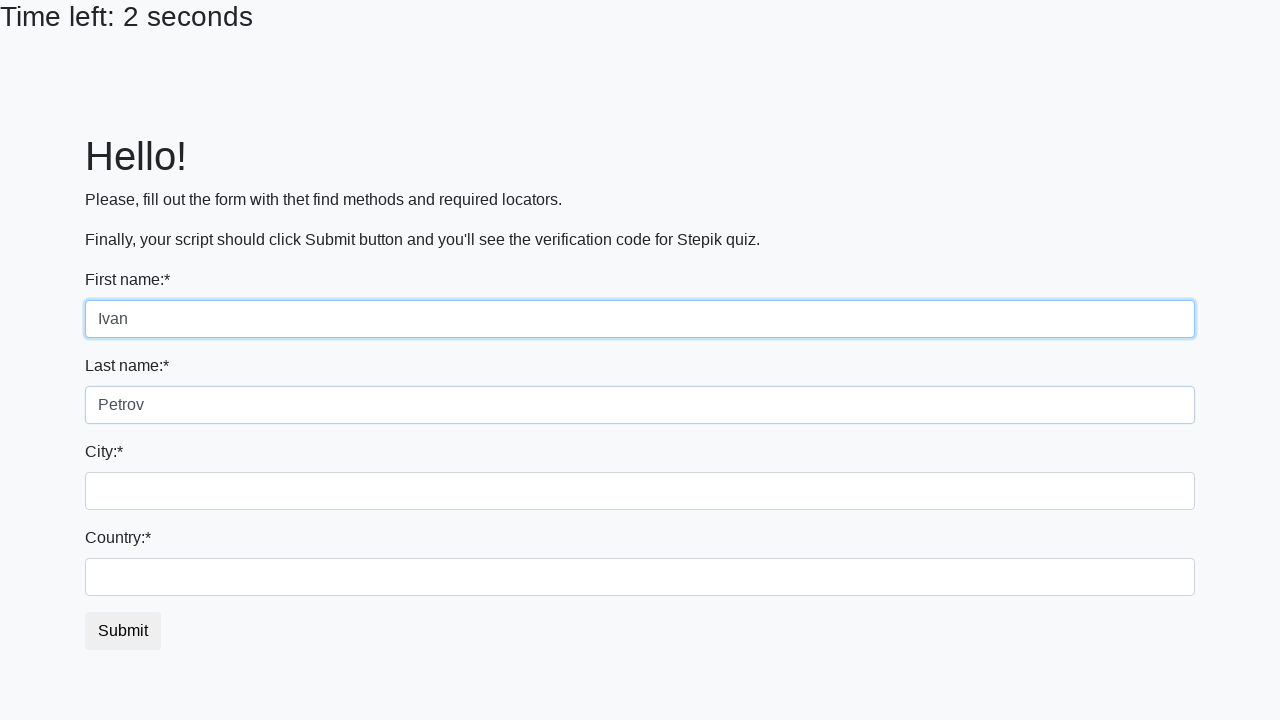

Filled city field with 'Smolensk' on .city
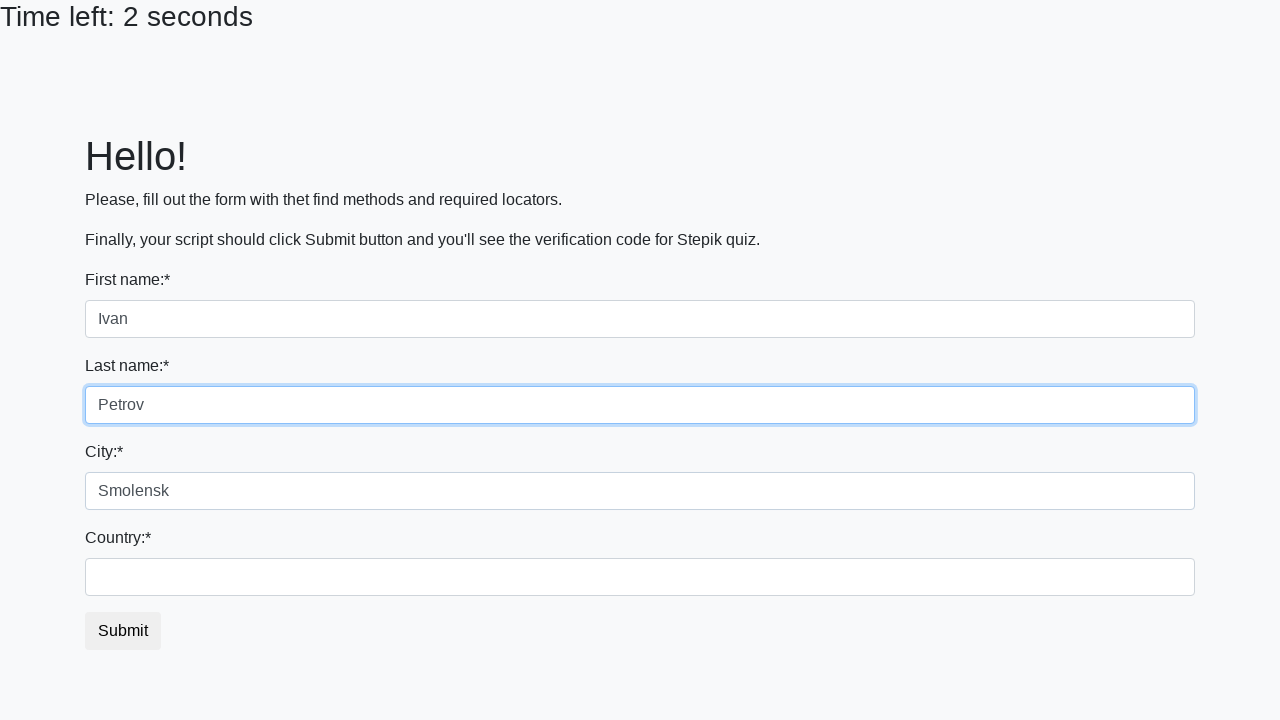

Filled country field with 'Russia' on #country
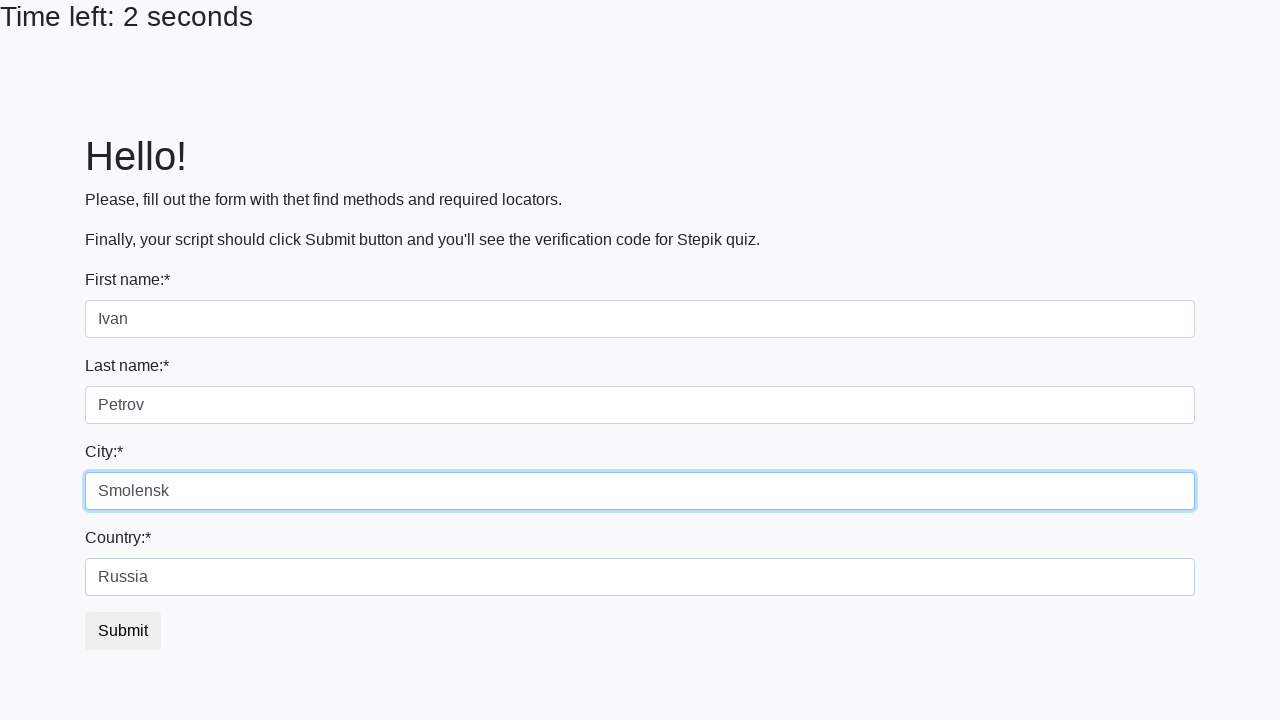

Clicked submit button to submit registration form at (123, 631) on button.btn
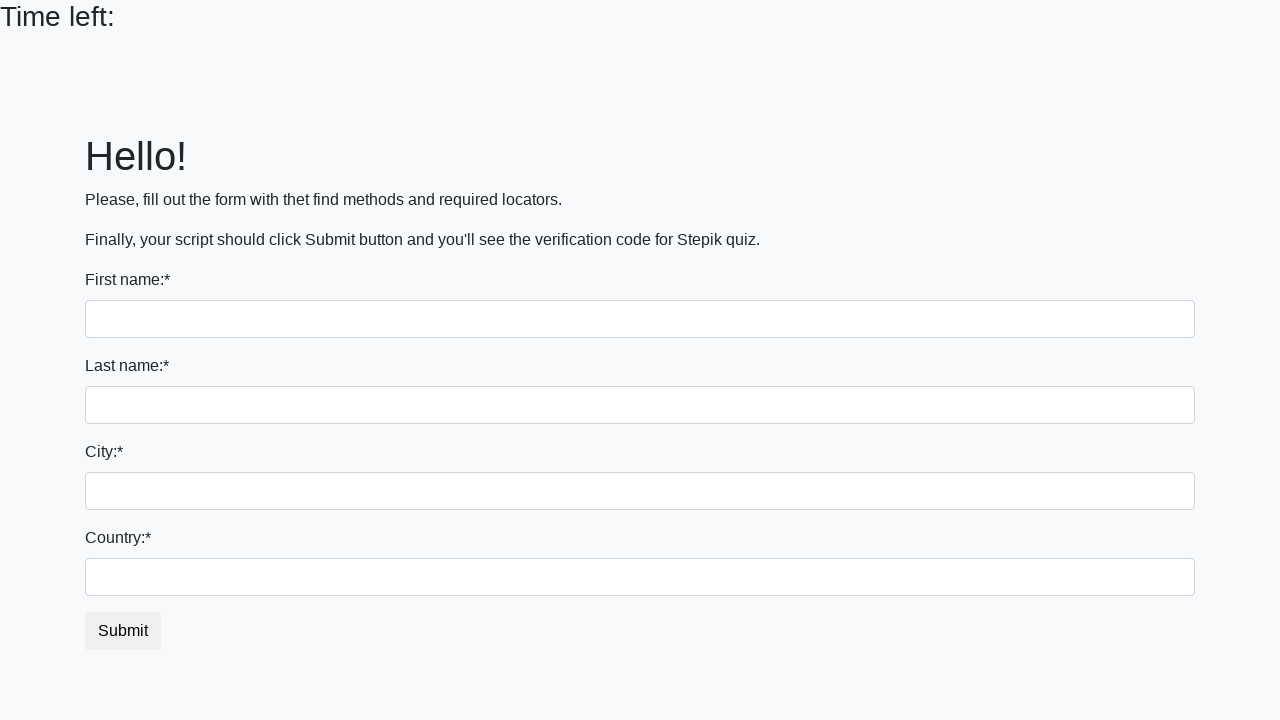

Waited 1 second for form submission to complete
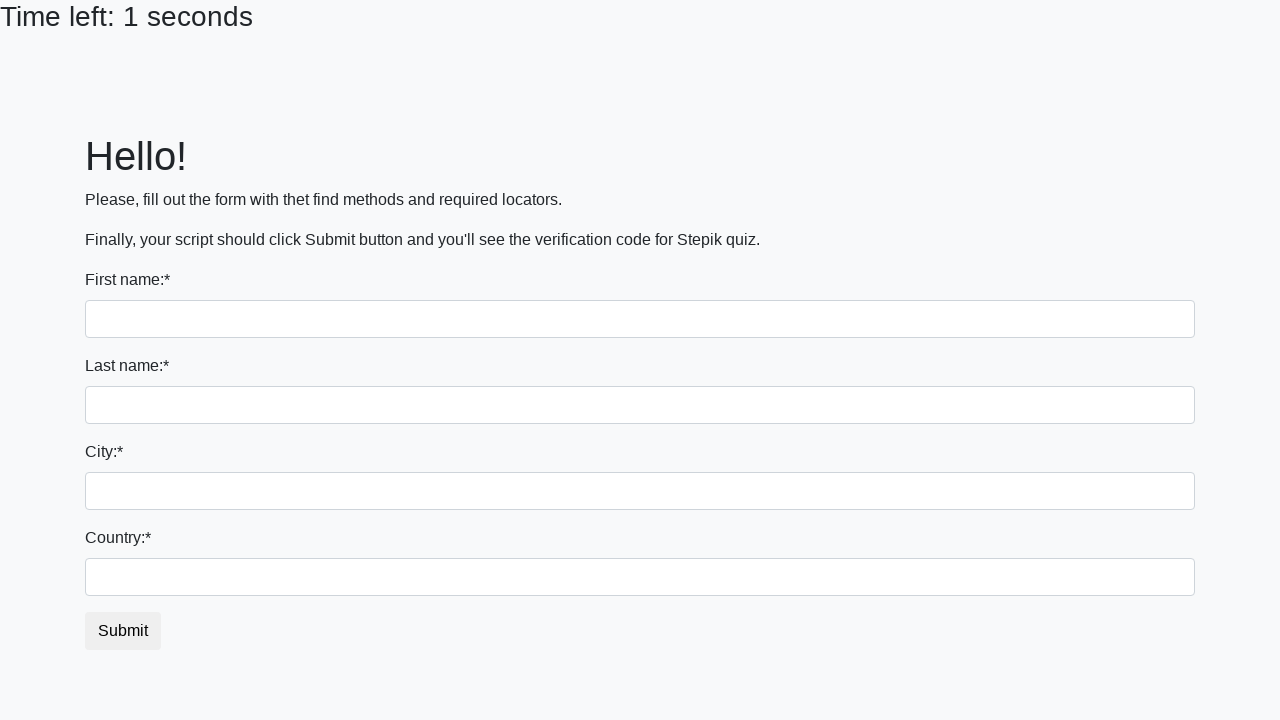

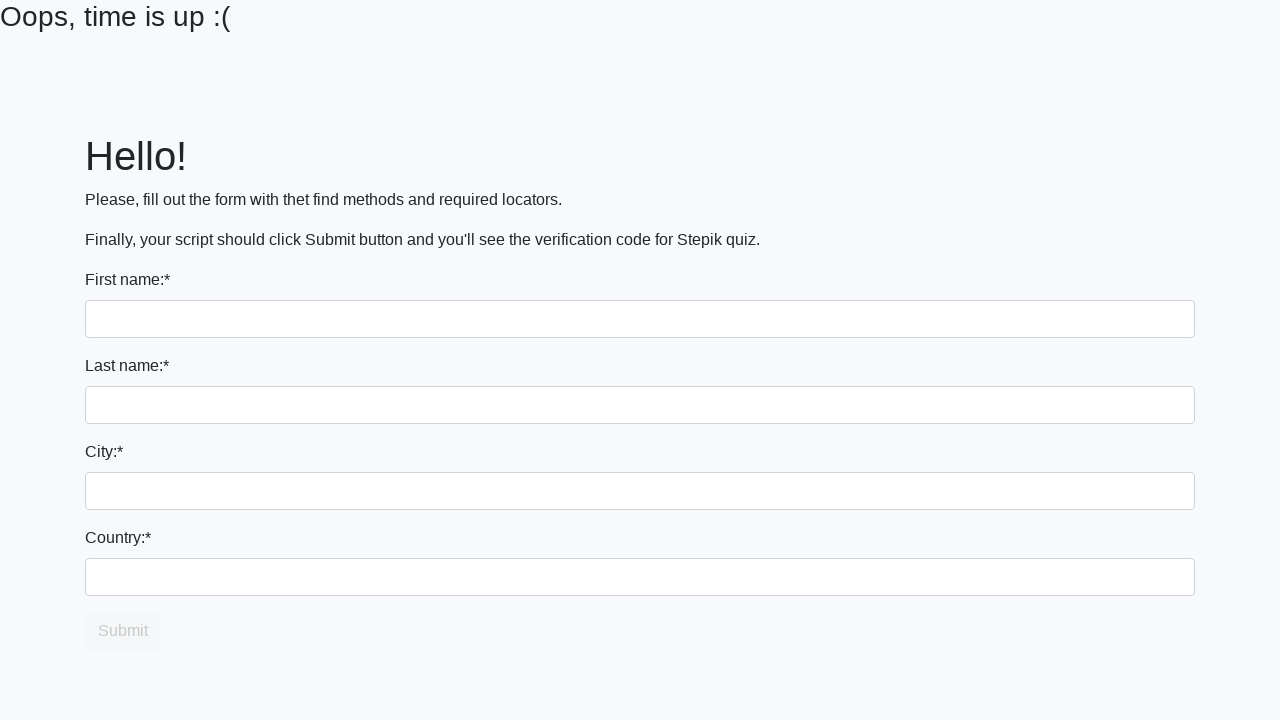